Tests the date picker functionality by clearing the existing date field and entering a new date 10 days from today

Starting URL: https://demoqa.com/date-picker

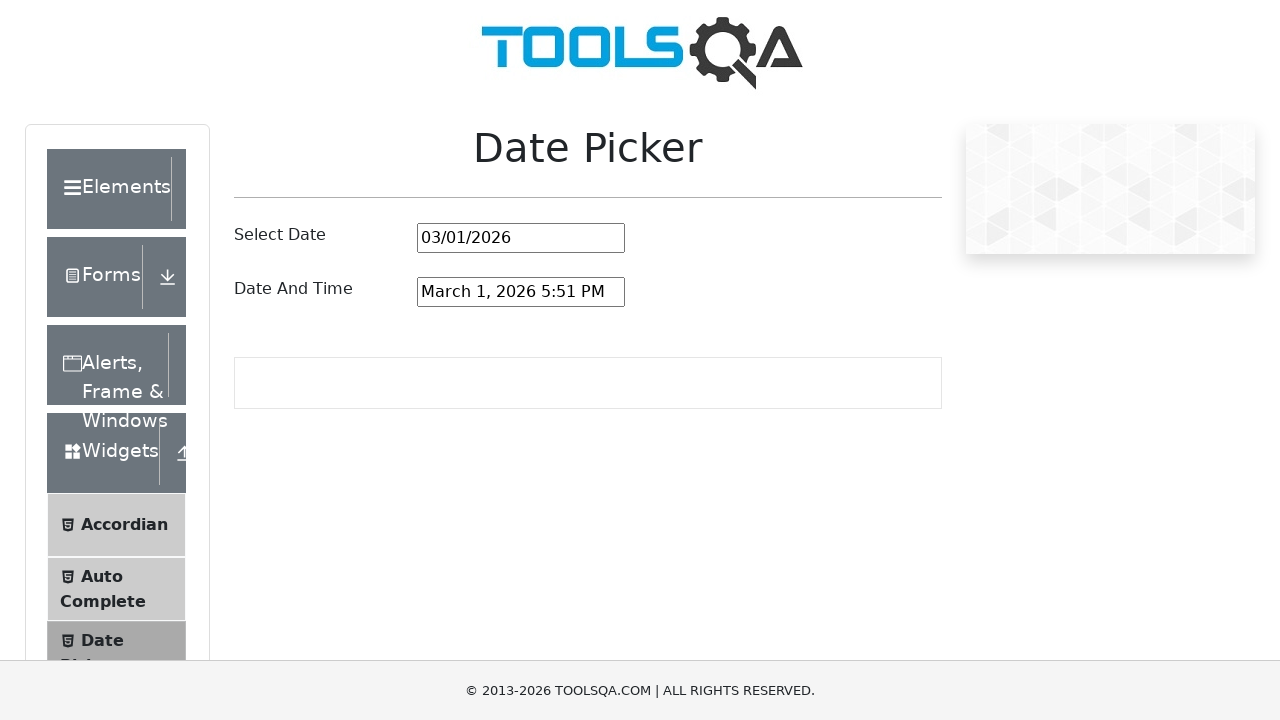

Clicked on the date picker input field at (521, 238) on input#datePickerMonthYearInput
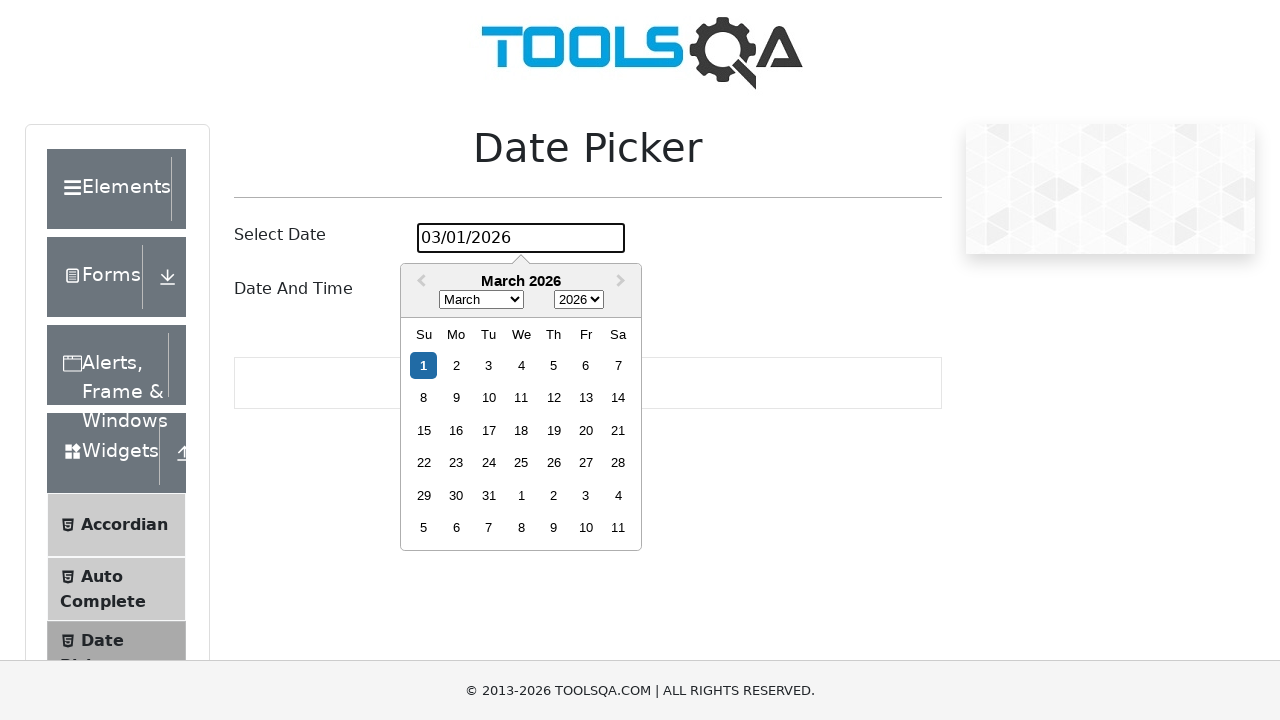

Selected all text in the date picker input field on input#datePickerMonthYearInput
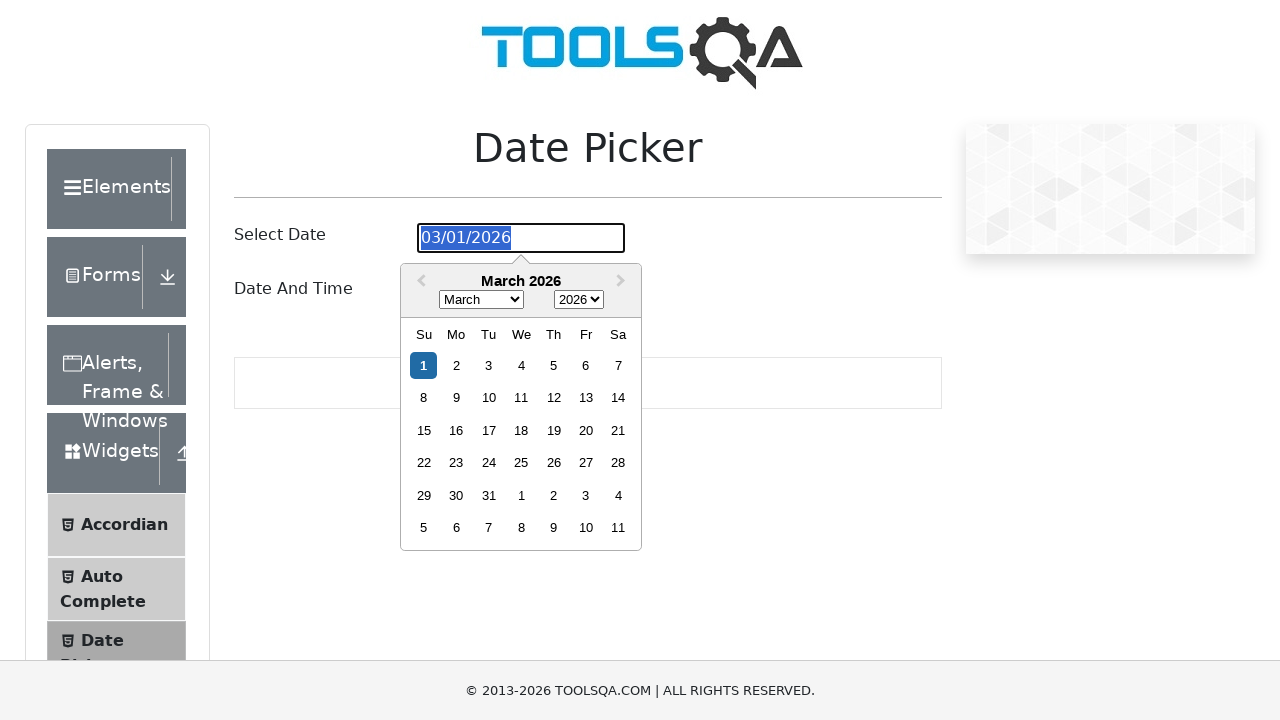

Cleared the existing date from the input field on input#datePickerMonthYearInput
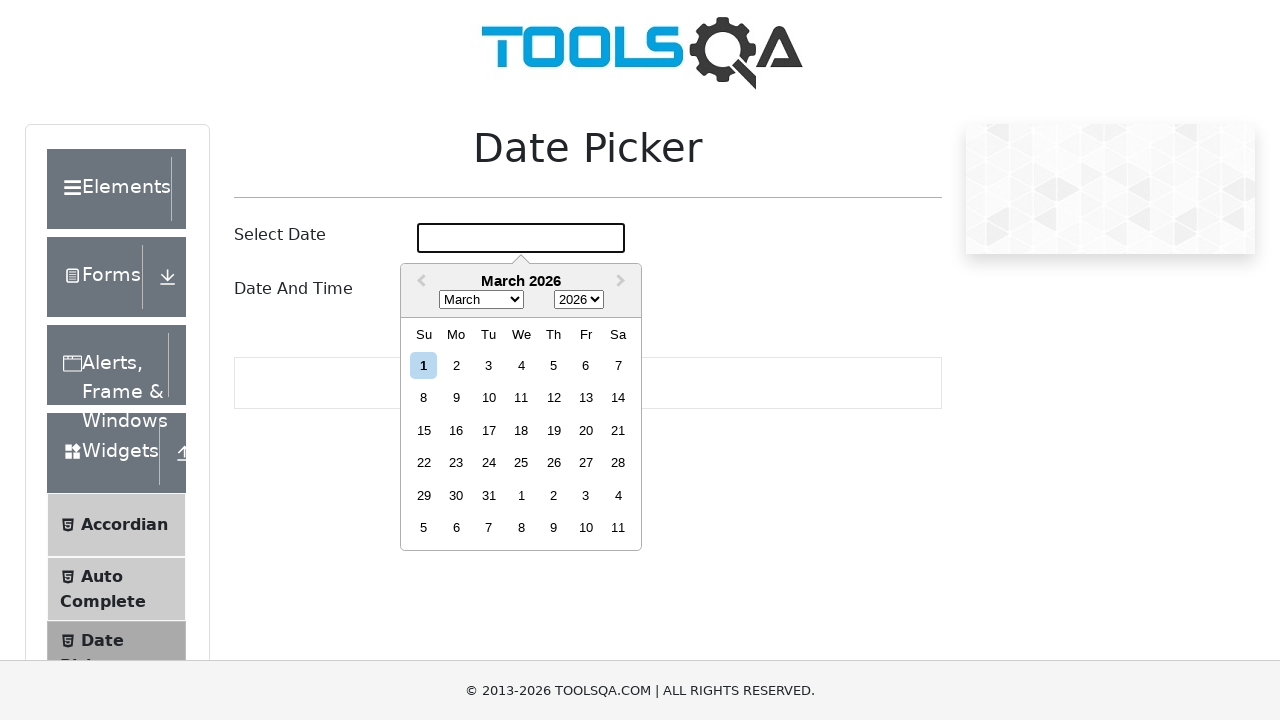

Entered new date '03/11/2026' (10 days from today) into the date picker on input#datePickerMonthYearInput
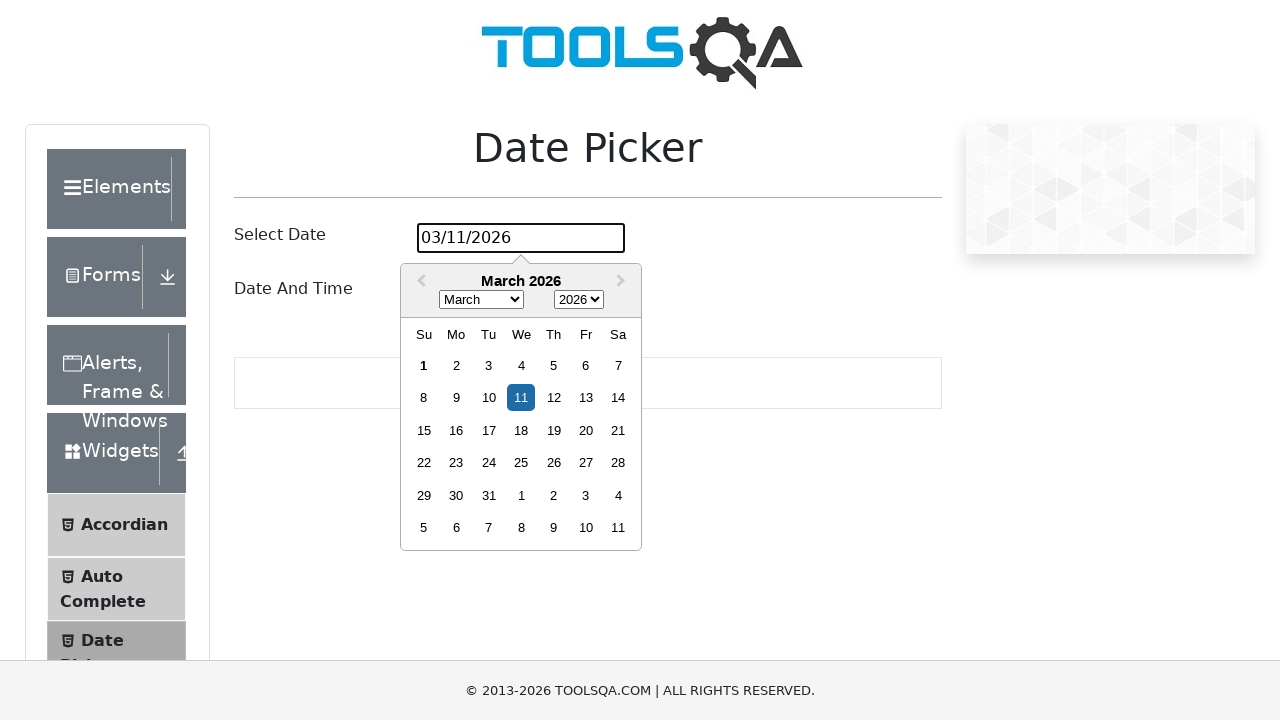

Pressed Enter to confirm the new date selection on input#datePickerMonthYearInput
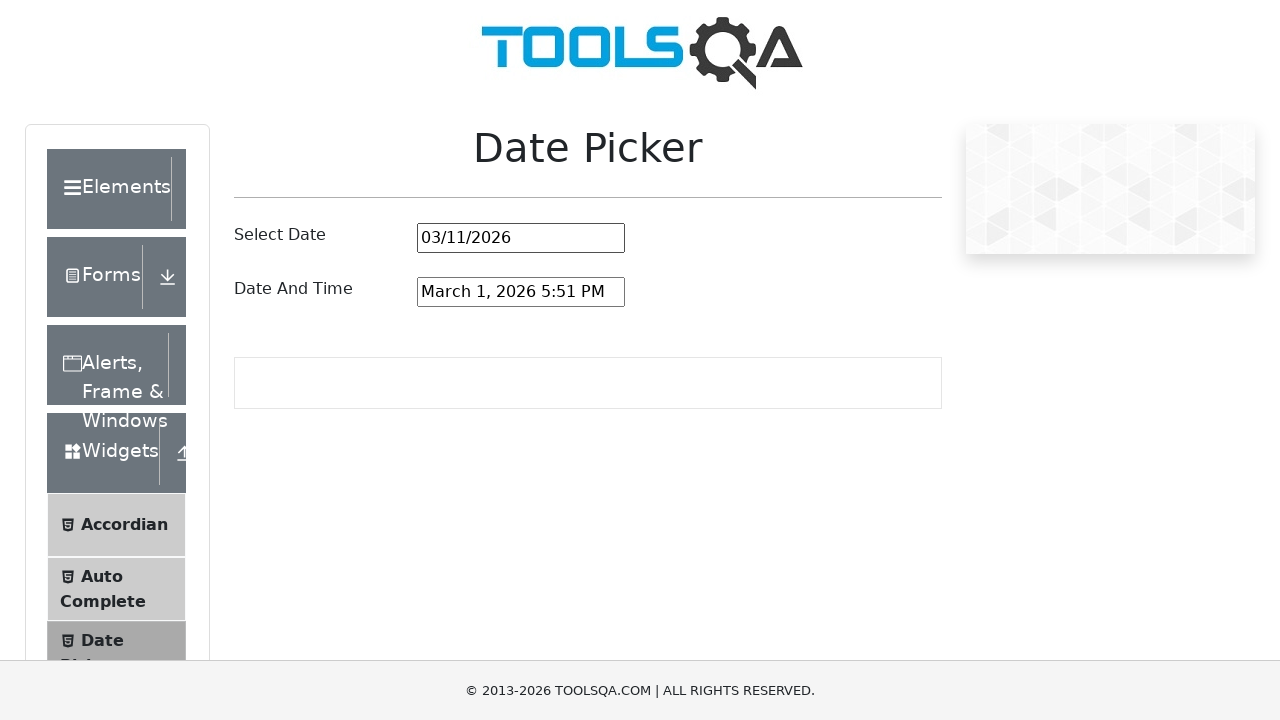

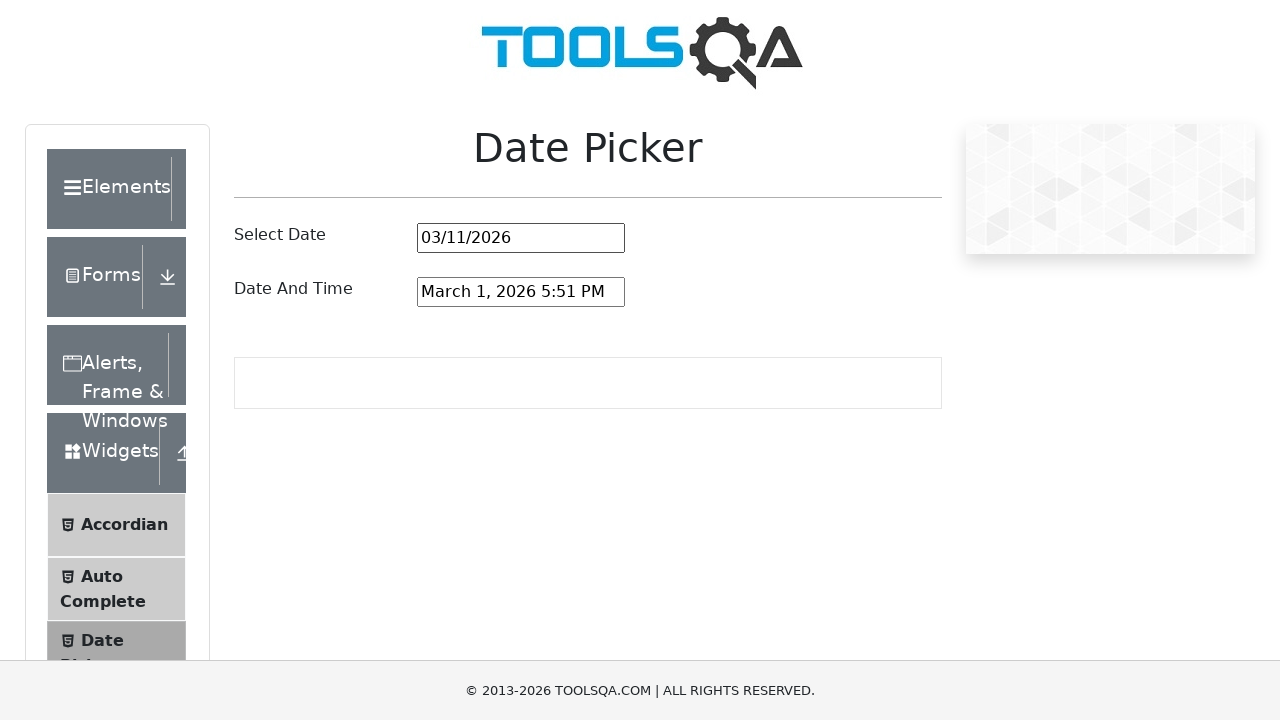